Tests navigation from the login page to the registration page by clicking the Register link on a book cart e-commerce website.

Starting URL: https://bookcart.azurewebsites.net/login

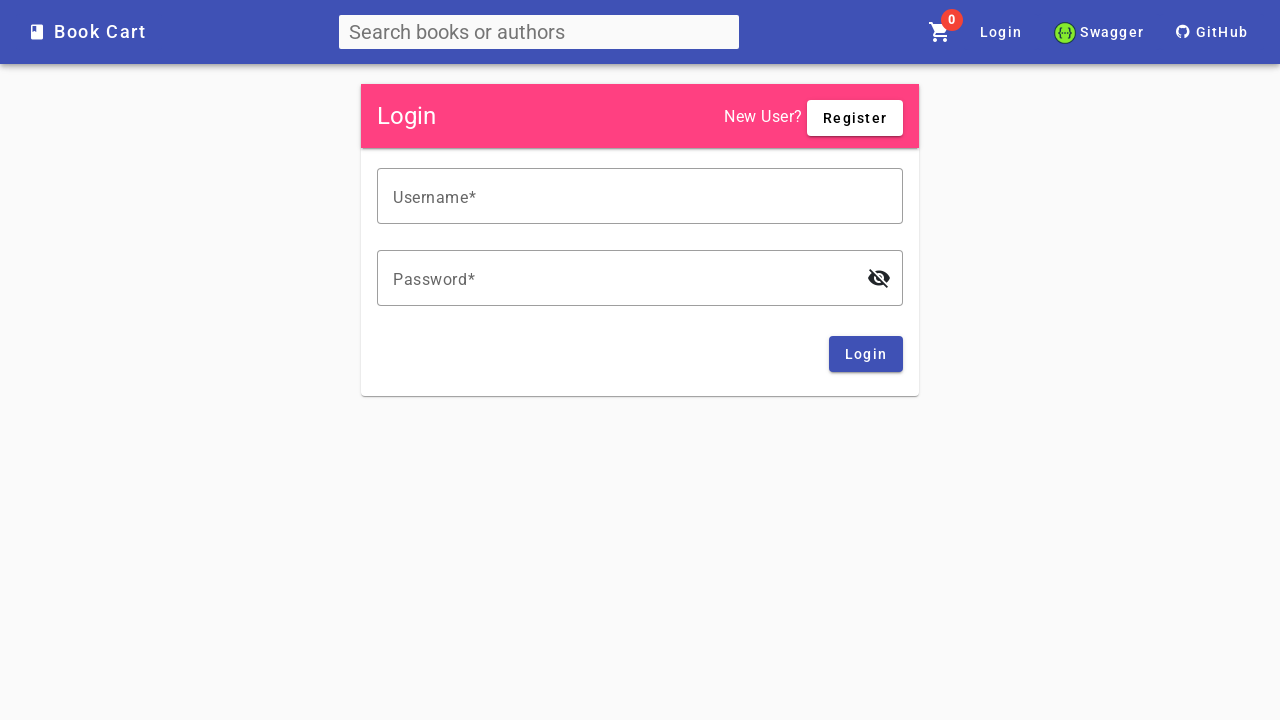

Login page loaded and network idle
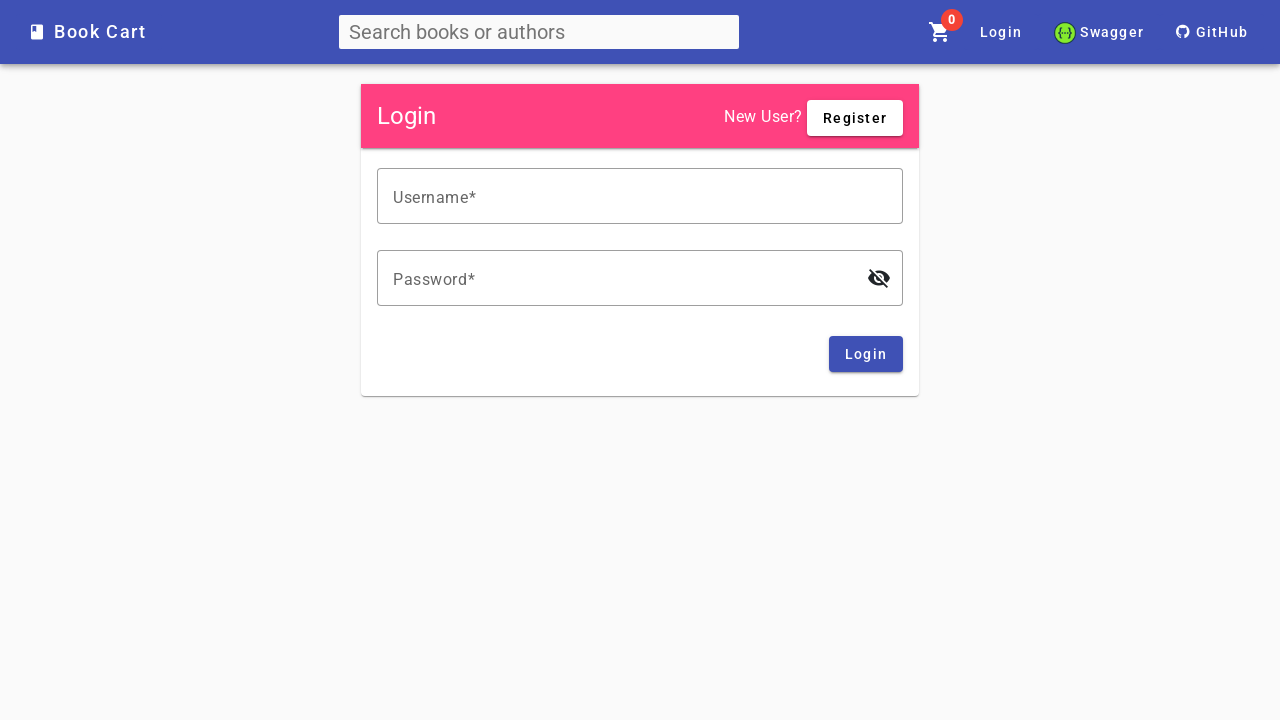

Clicked Register link to navigate to registration page at (855, 118) on xpath=//span[text()='Register']
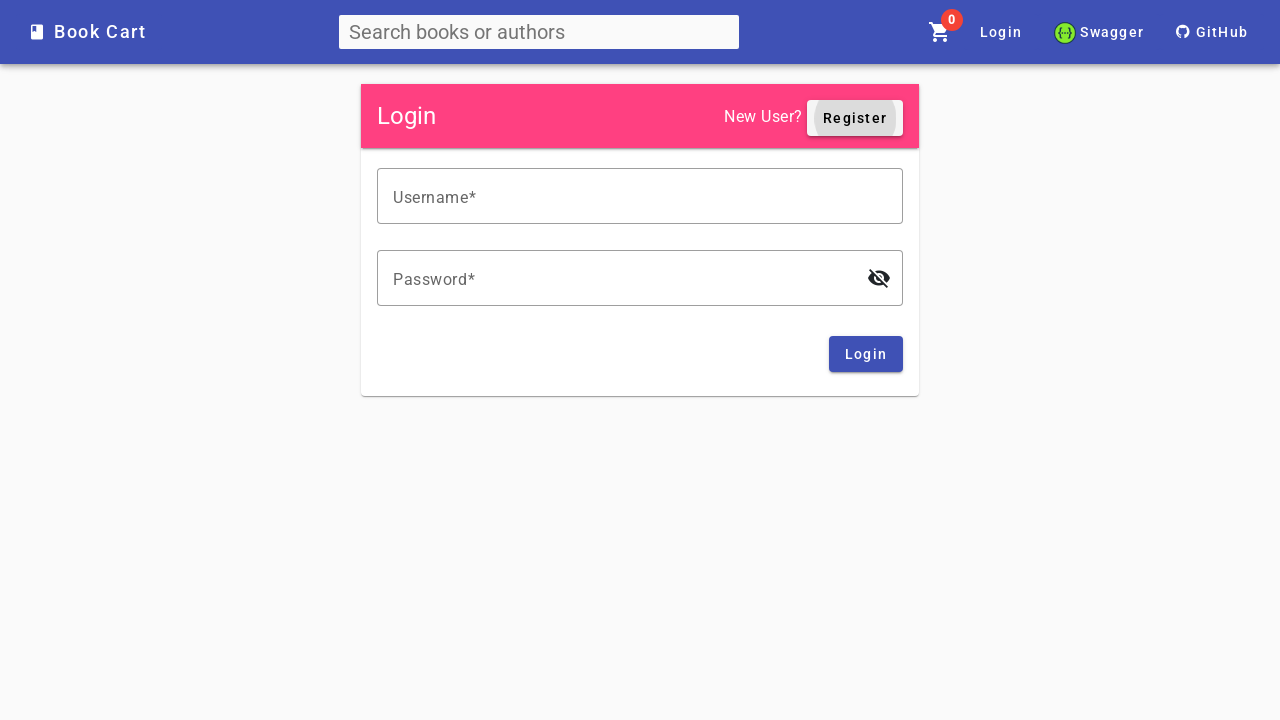

Registration page loaded and network idle
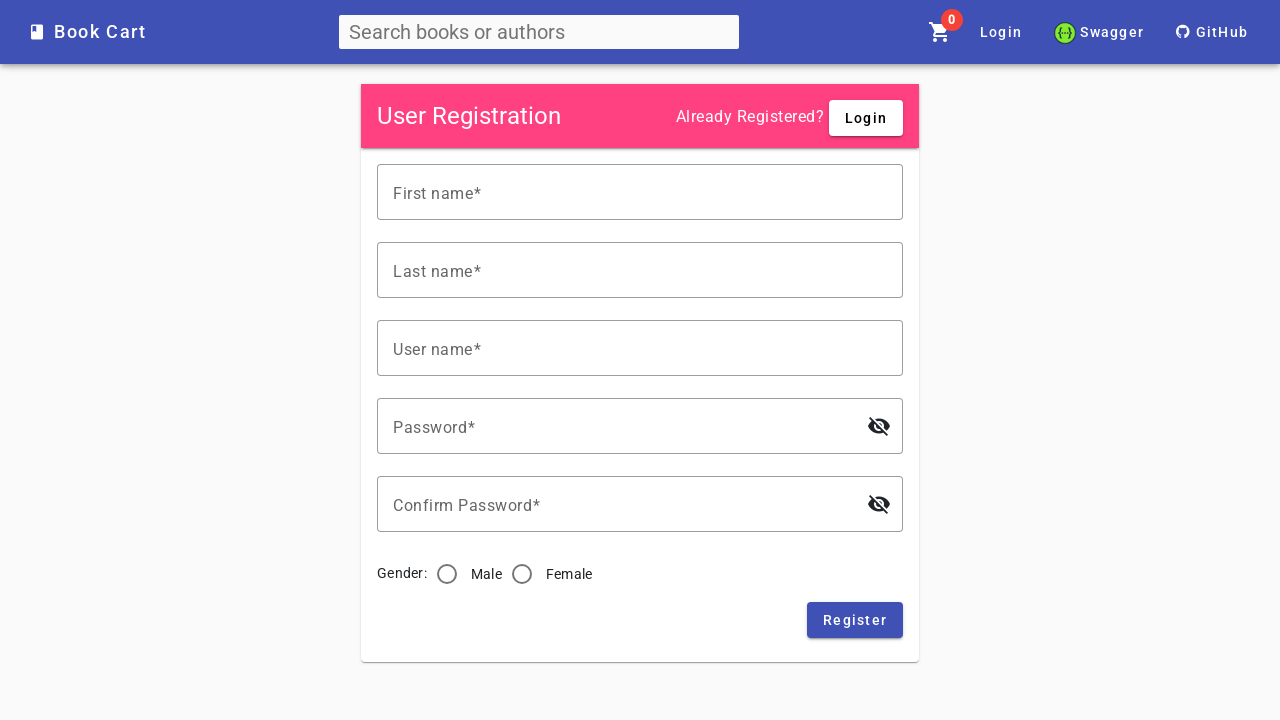

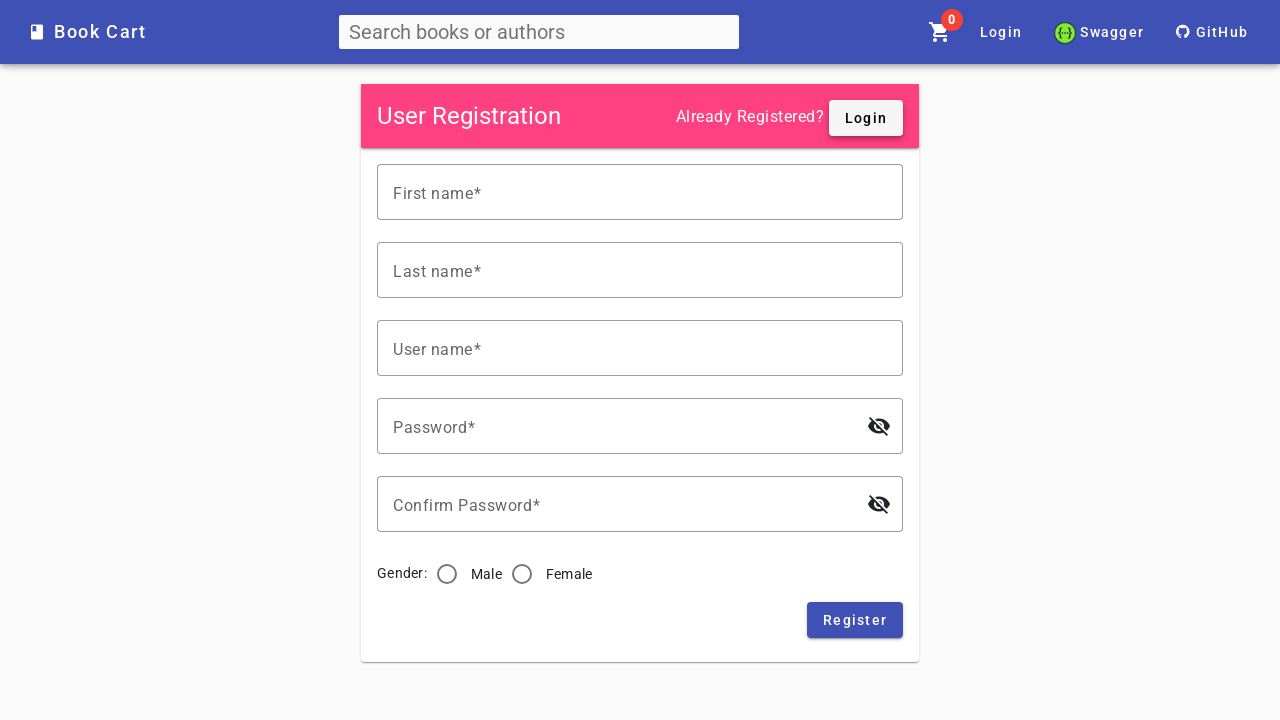